Tests that submitting the purchase form with non-English characters in name, country, and city fields triggers a validation error

Starting URL: https://www.demoblaze.com/prod.html?idp_=1

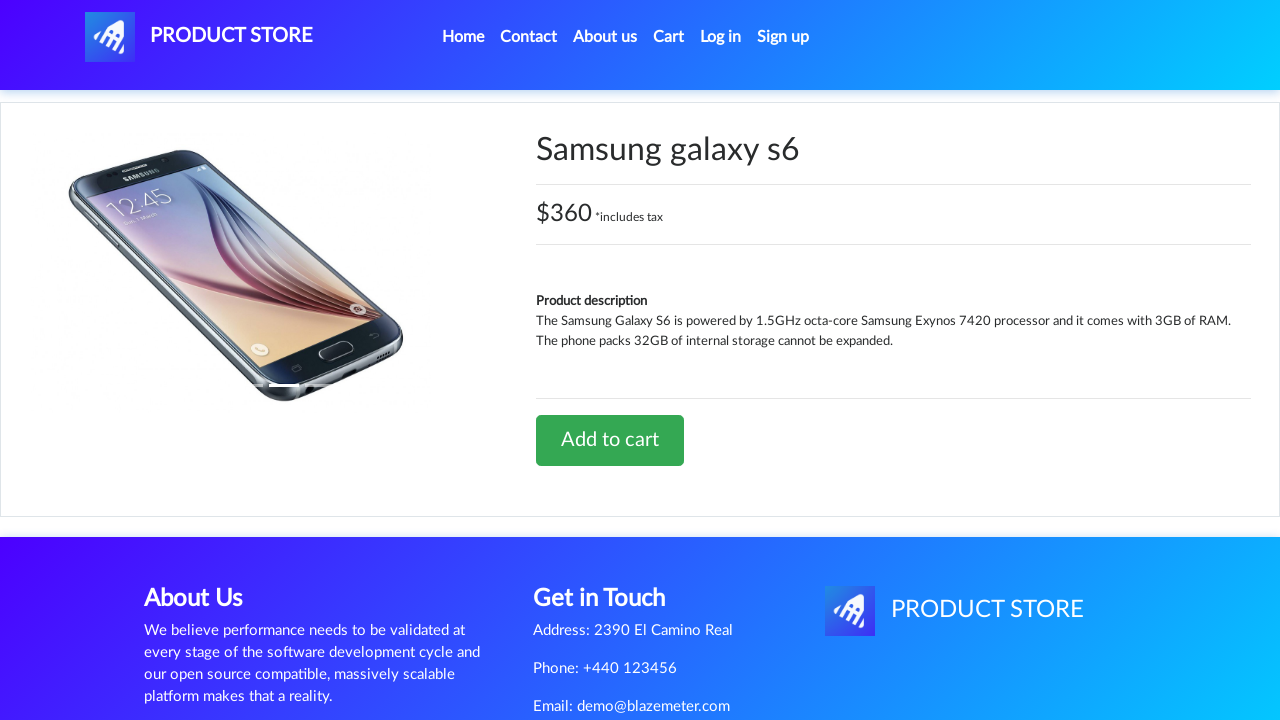

Clicked to add product to cart at (610, 440) on xpath=//*[@id='tbodyid']/div[2]/div/a
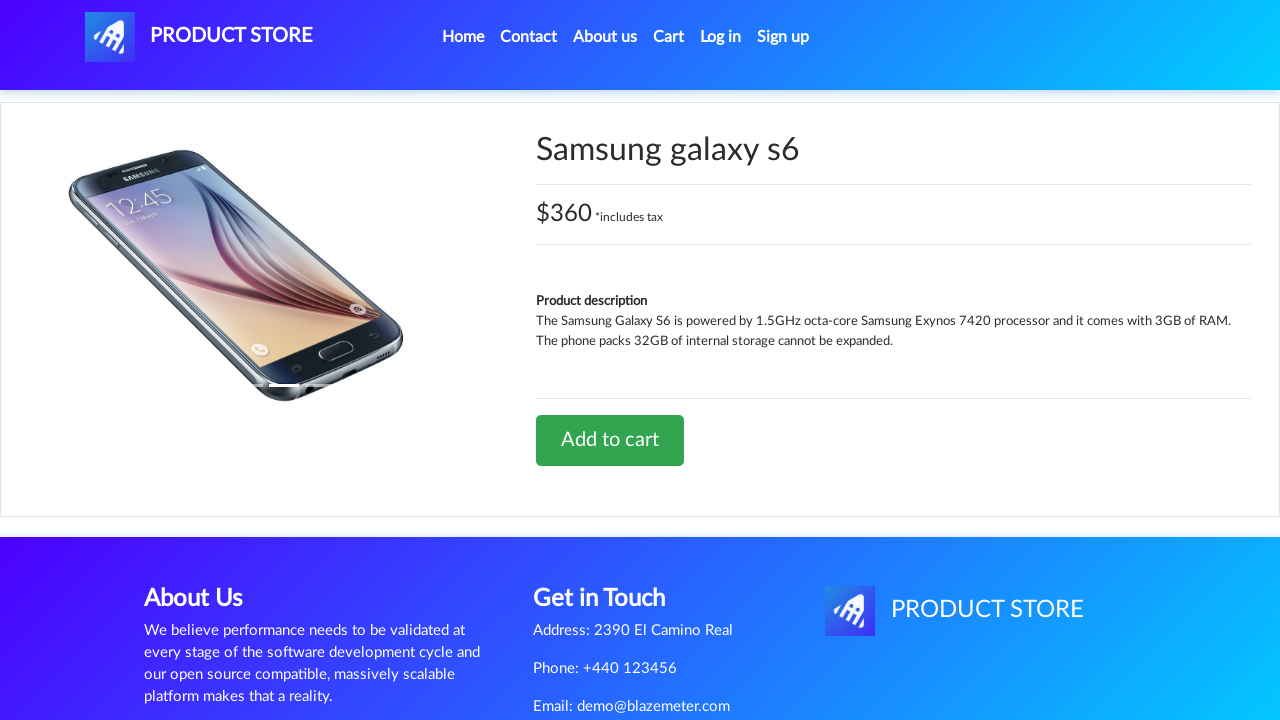

Waited 1500ms for alert to appear
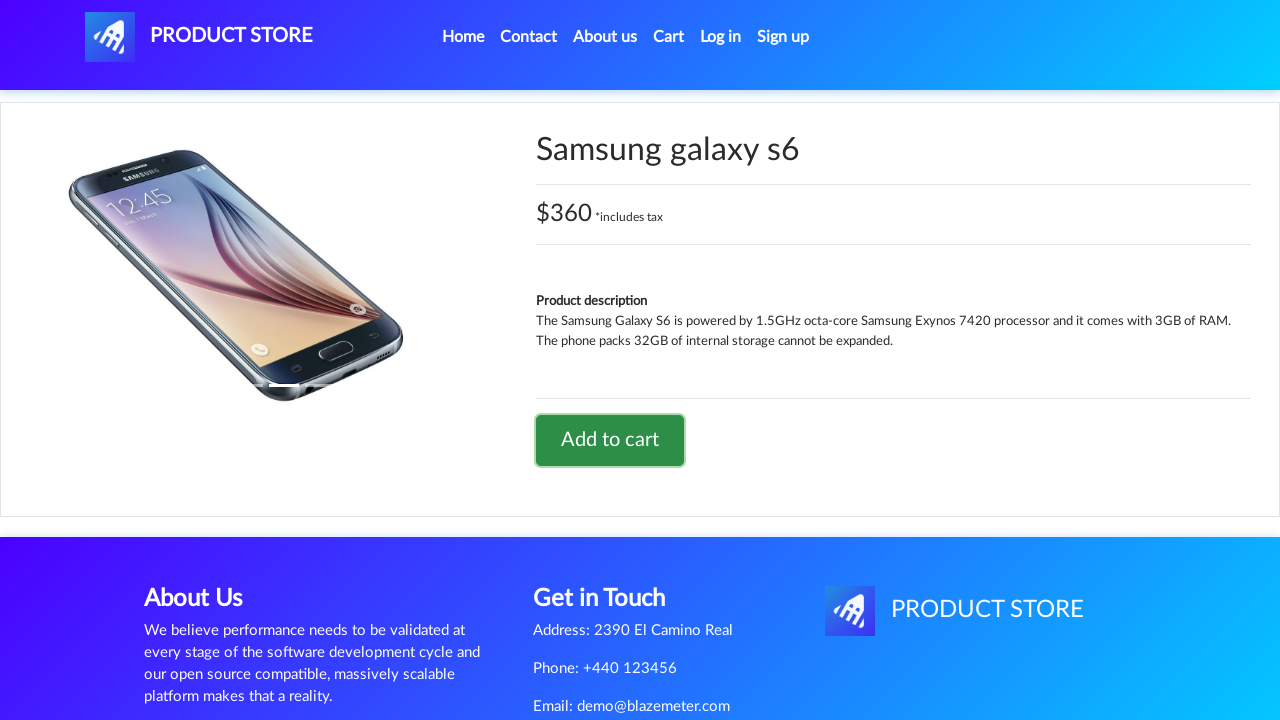

Disabled alert dialog
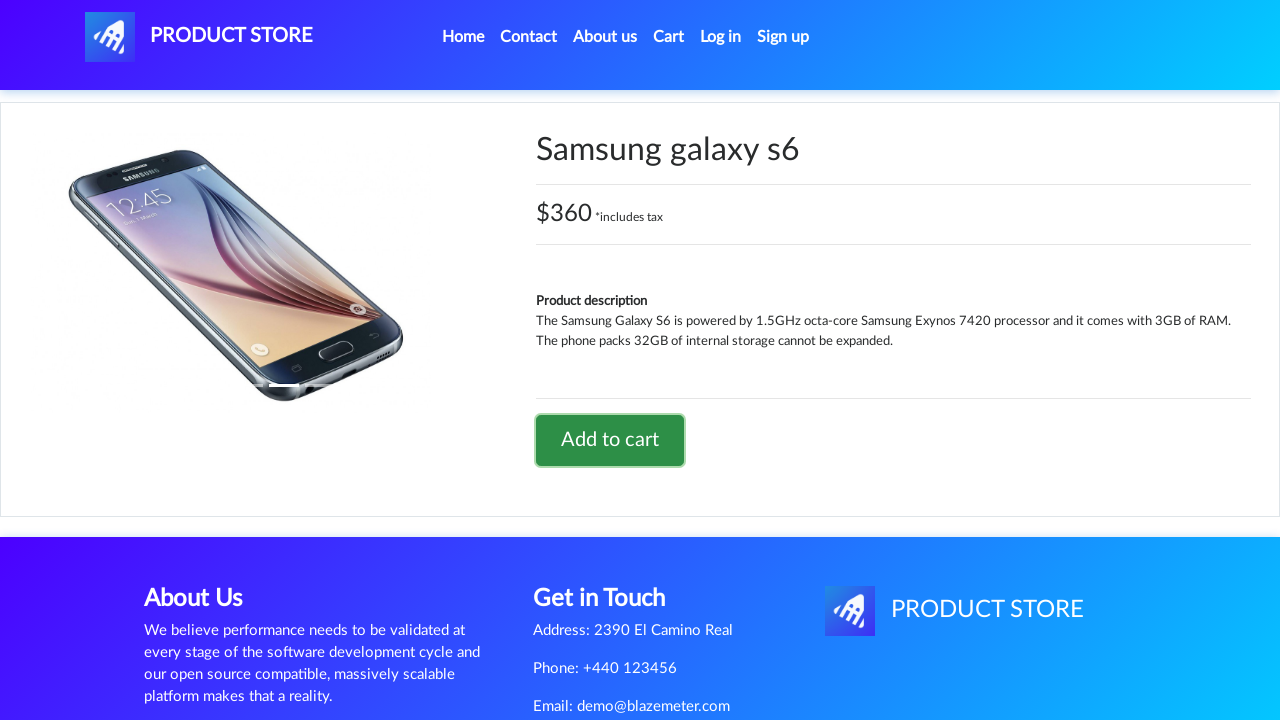

Clicked cart button to navigate to cart at (669, 37) on #cartur
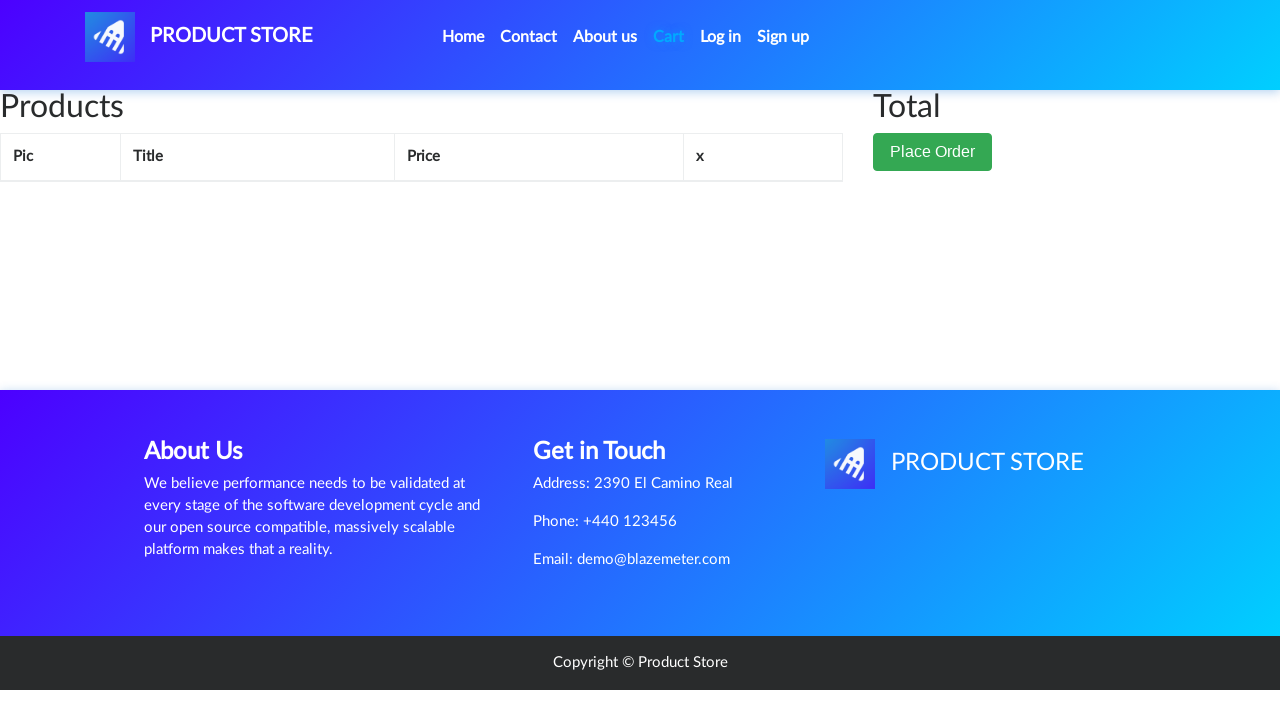

Waited for cart page to load
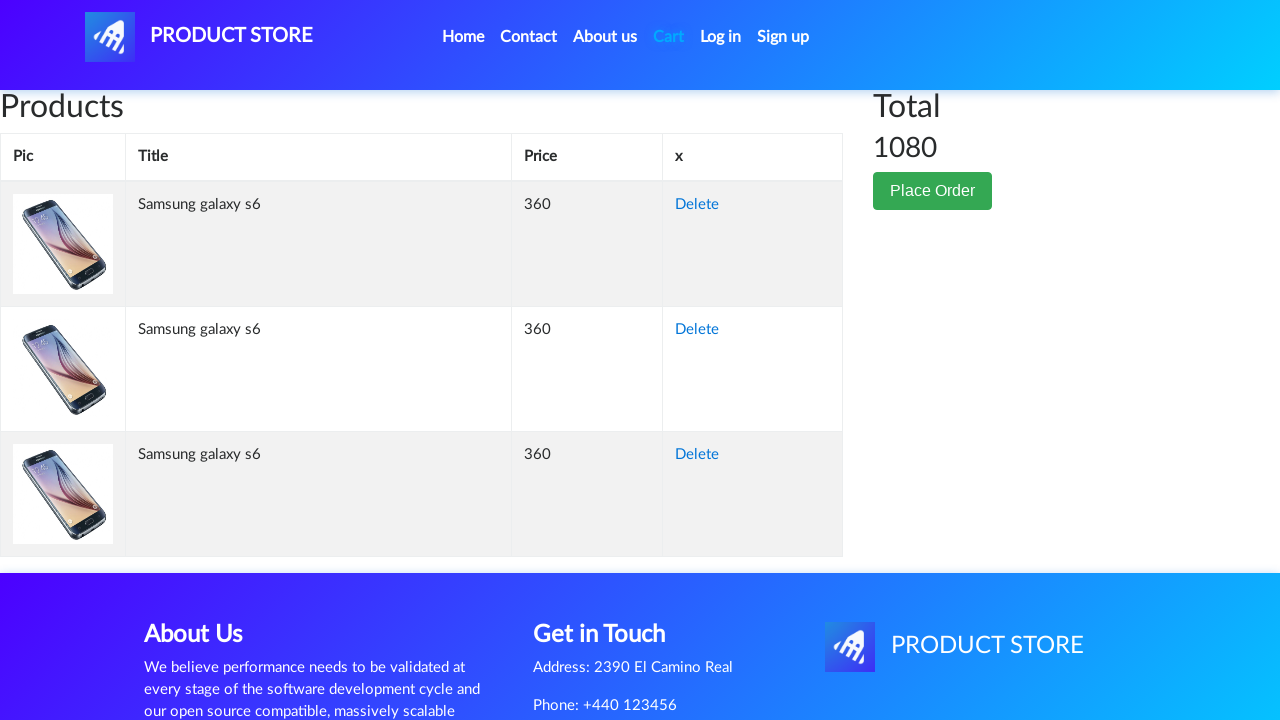

Clicked Place Order button at (933, 191) on xpath=//button[text()='Place Order']
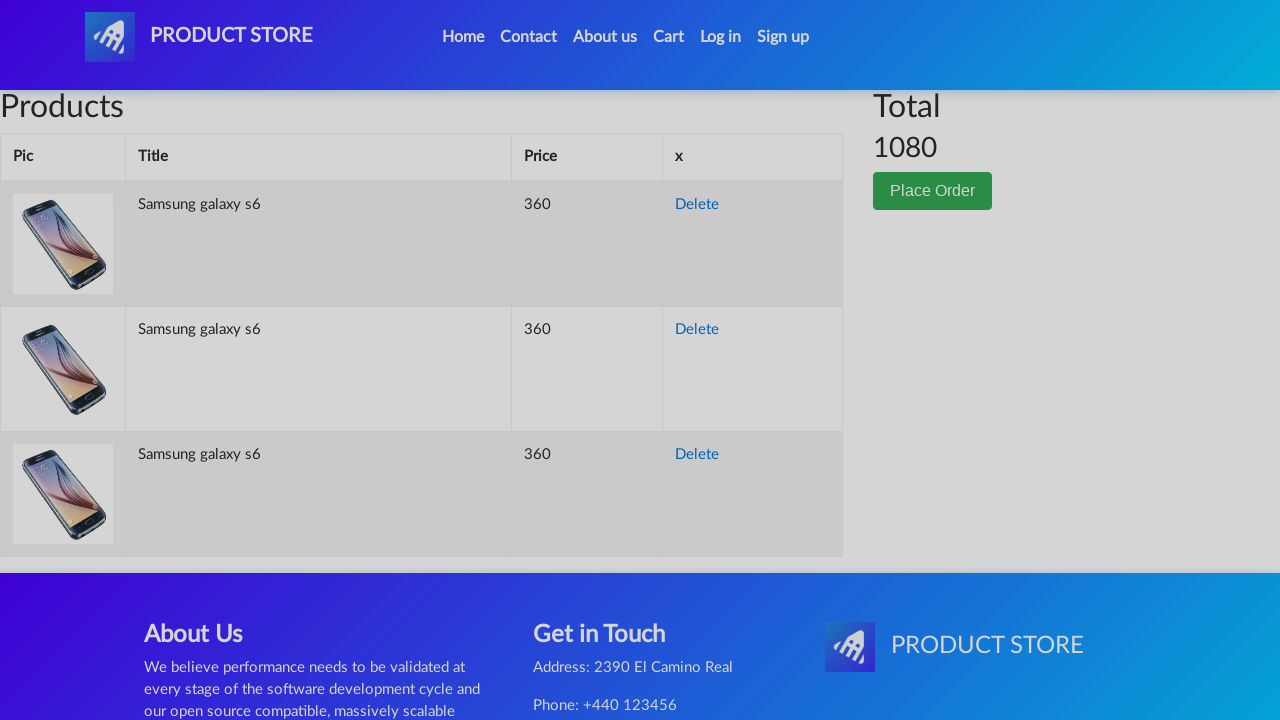

Order modal appeared
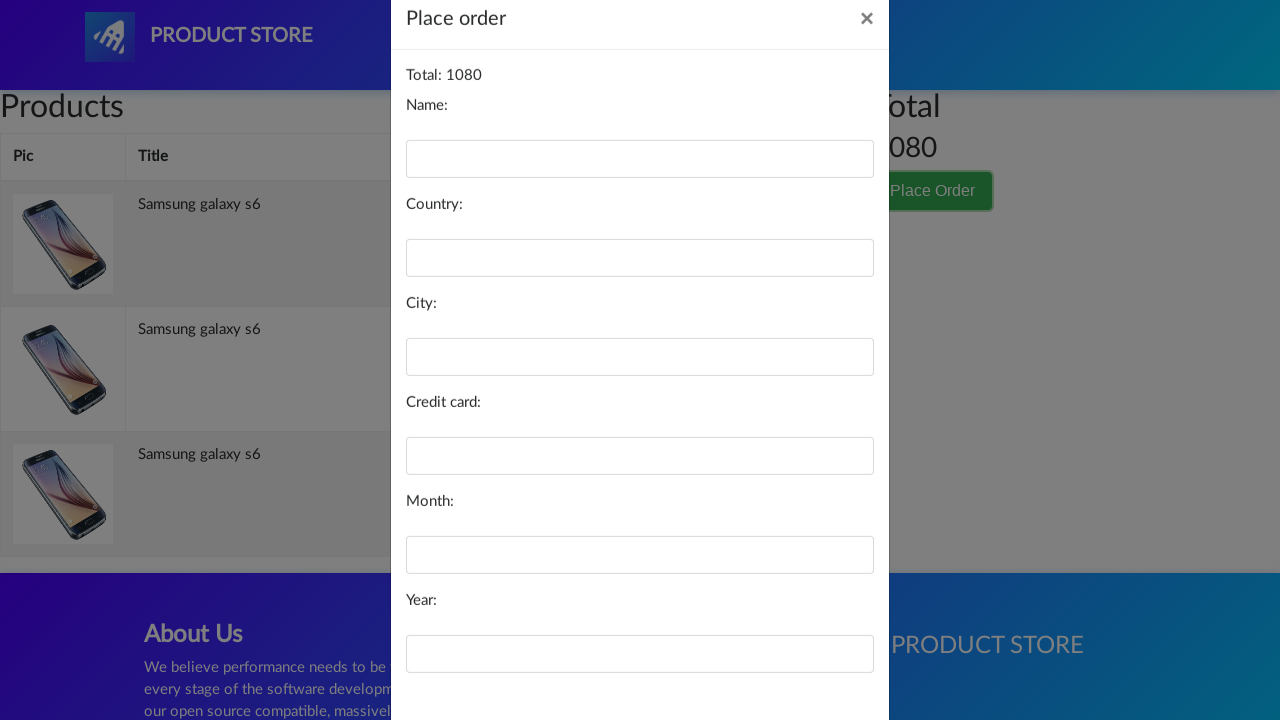

Filled name field with Hebrew characters 'יוסי כהן' on #name
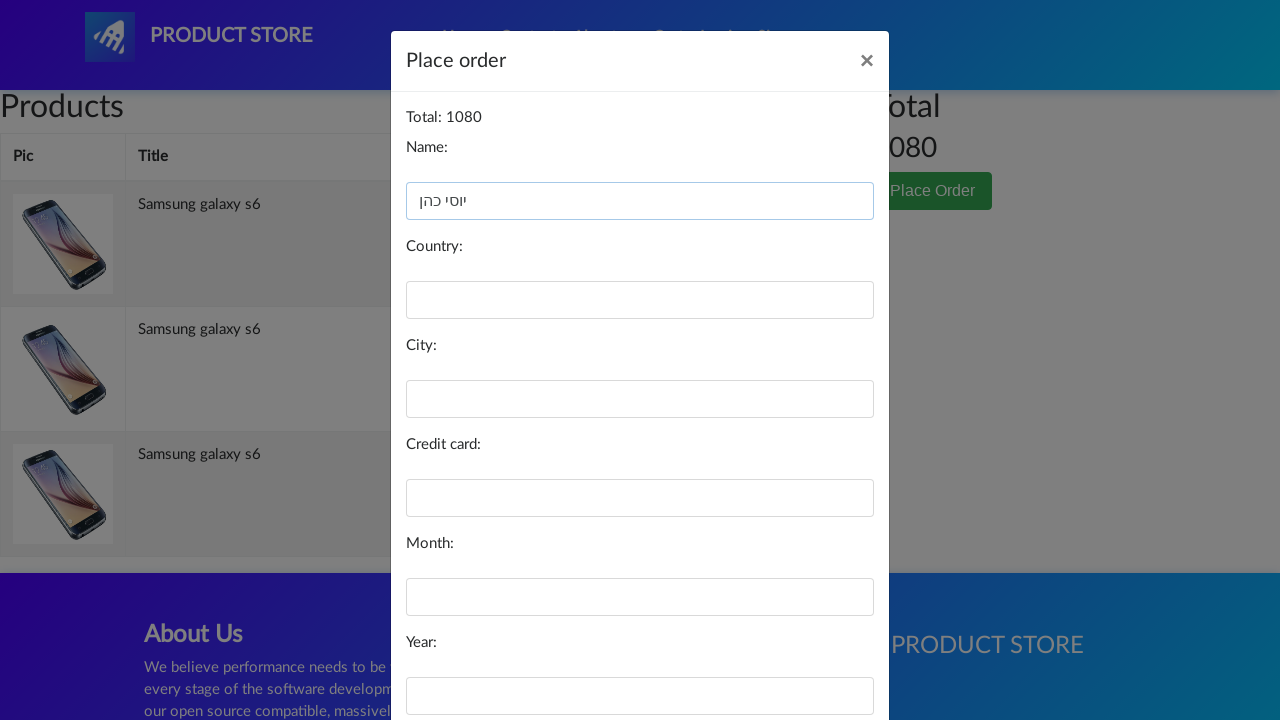

Filled country field with Hebrew characters 'ישראל' on #country
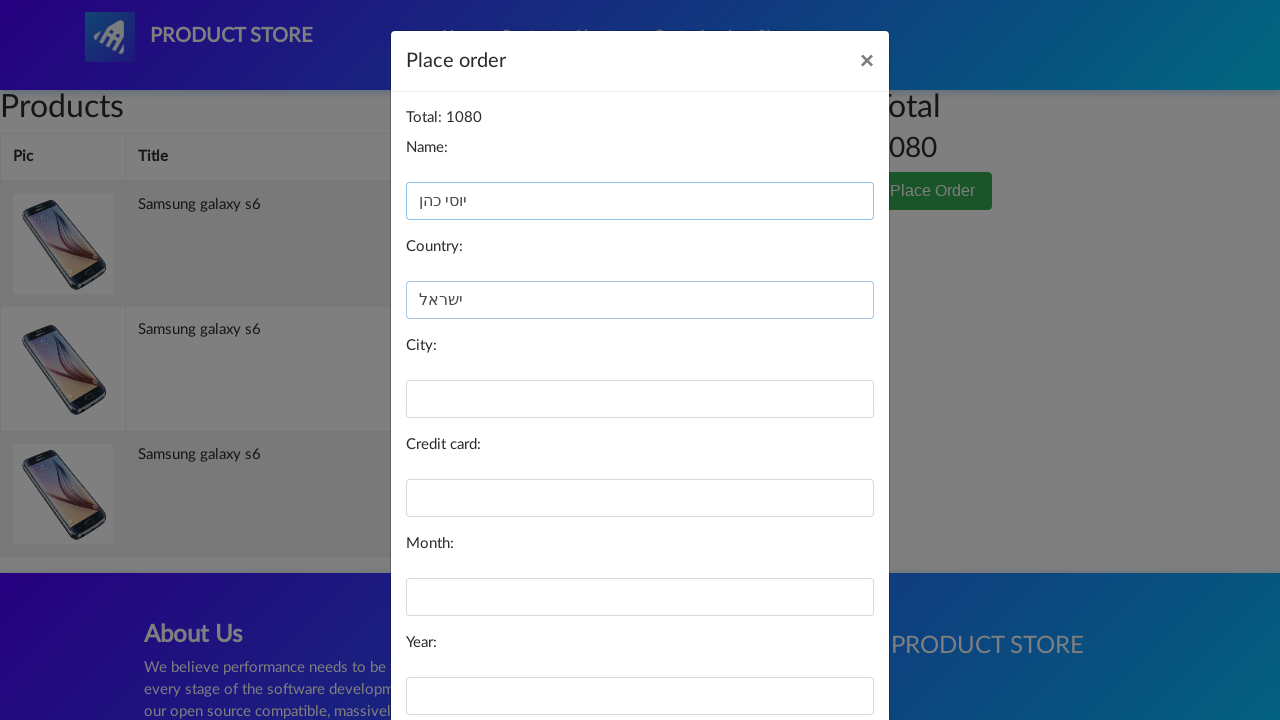

Filled city field with Hebrew characters 'תל אביב' on #city
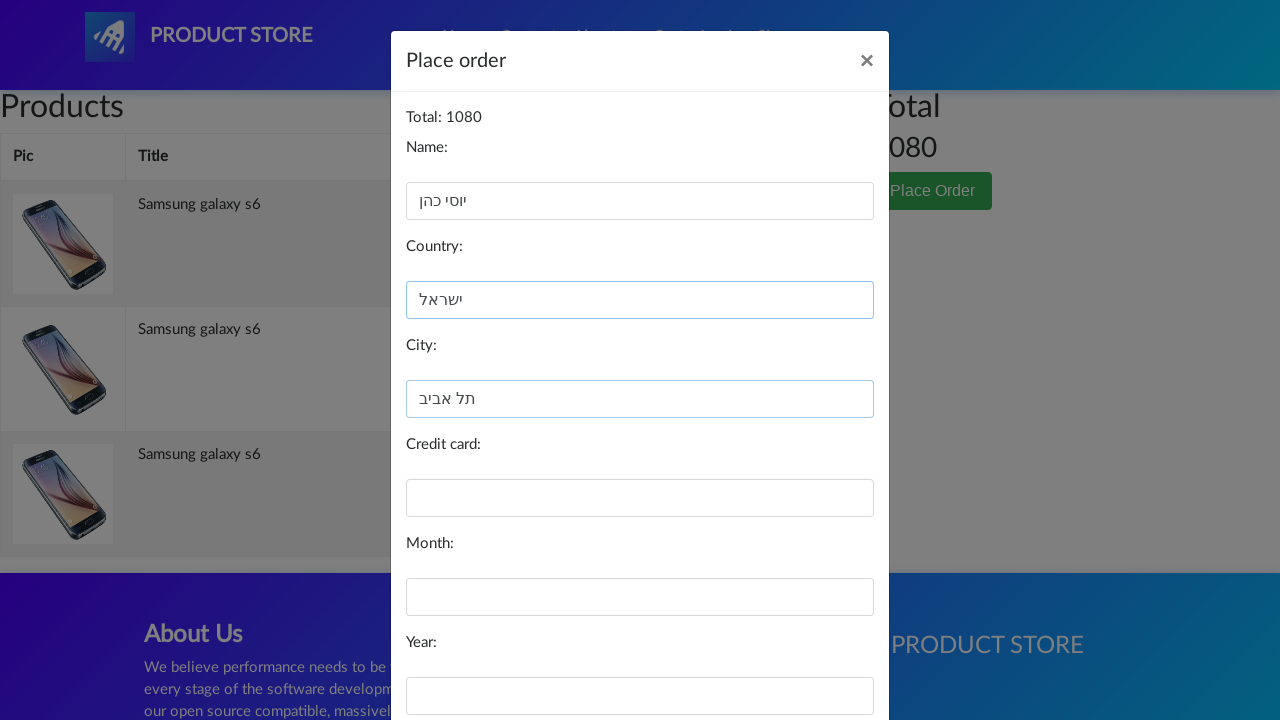

Filled card number field on #card
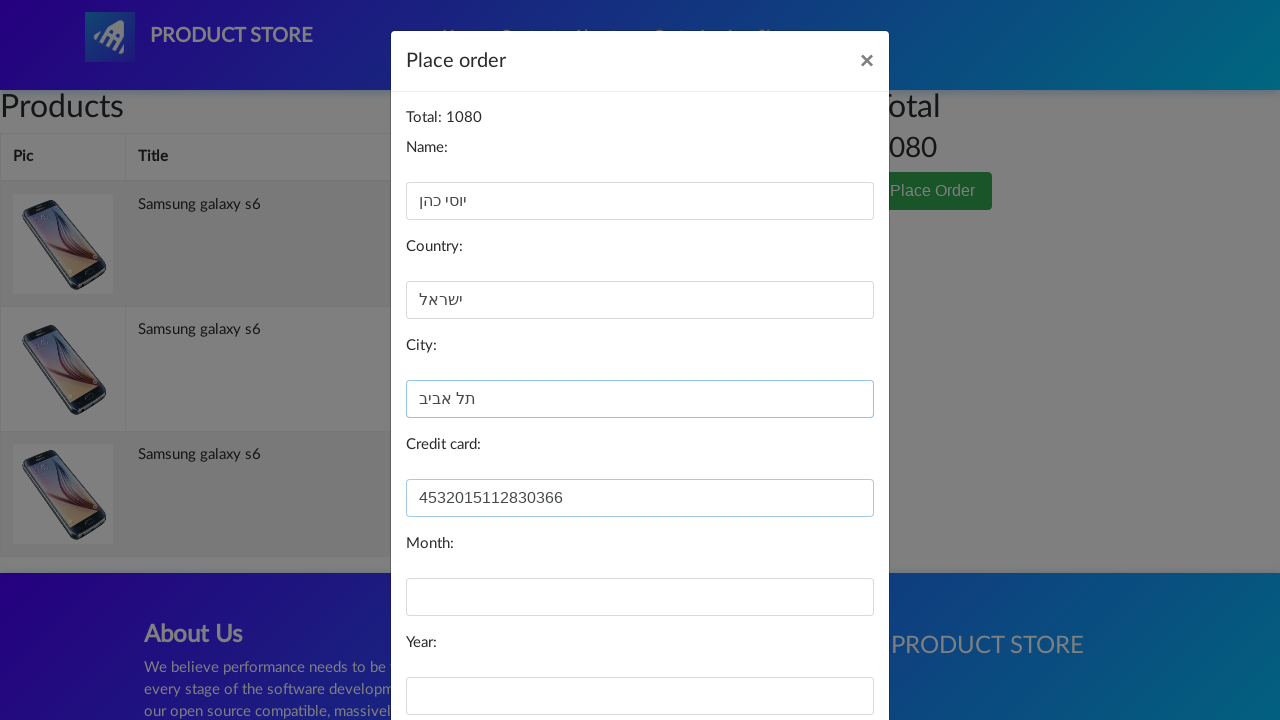

Filled month field with '08' on #month
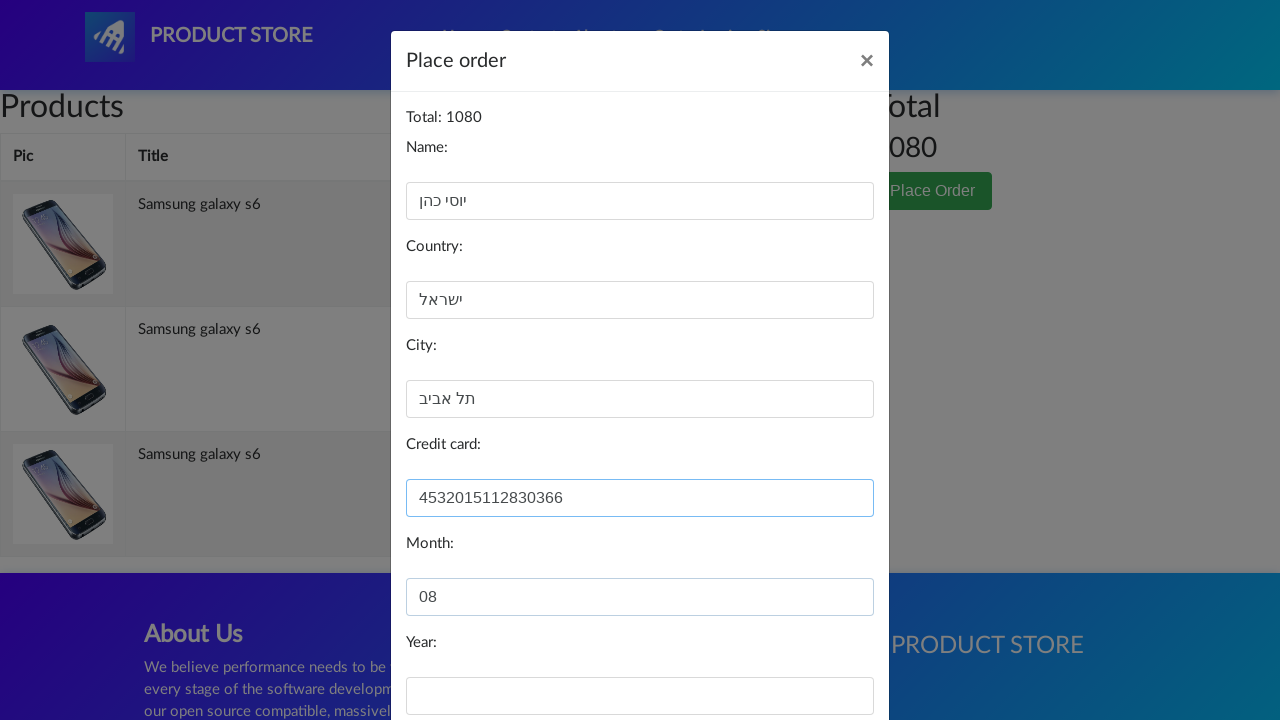

Filled year field with '2027' on #year
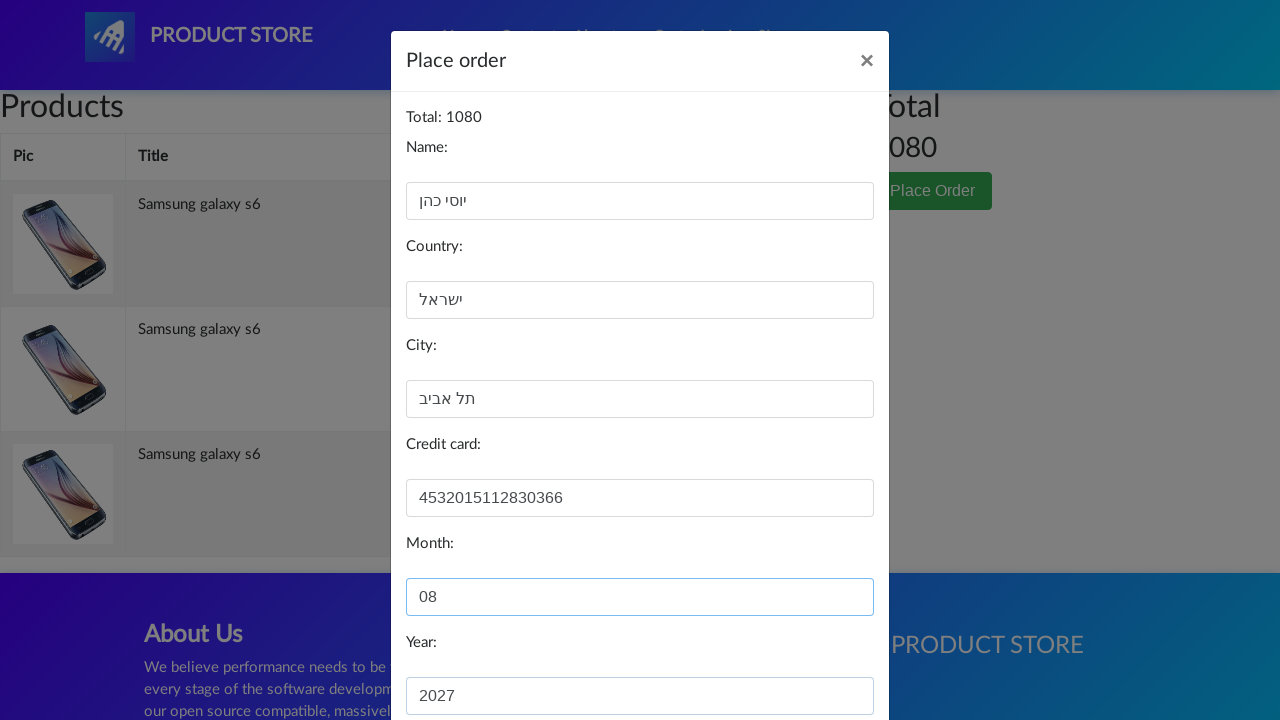

Clicked purchase button to submit order with non-English characters at (823, 655) on button[onclick='purchaseOrder()']
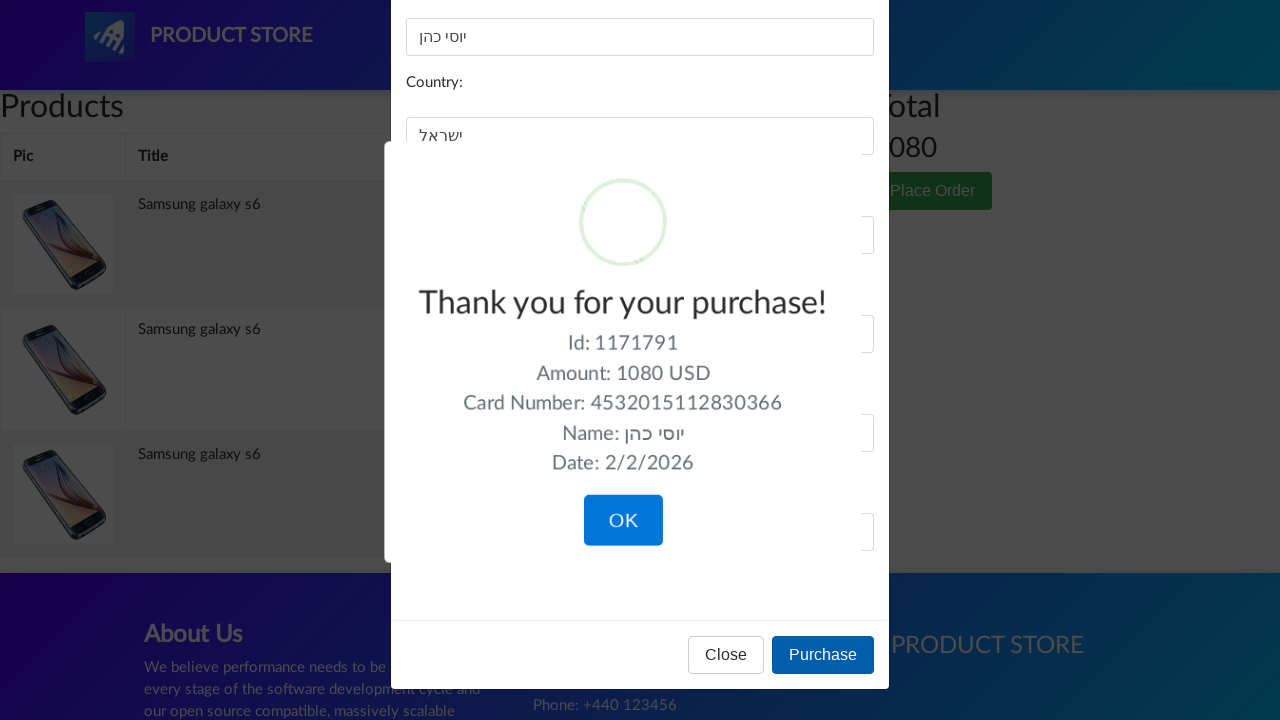

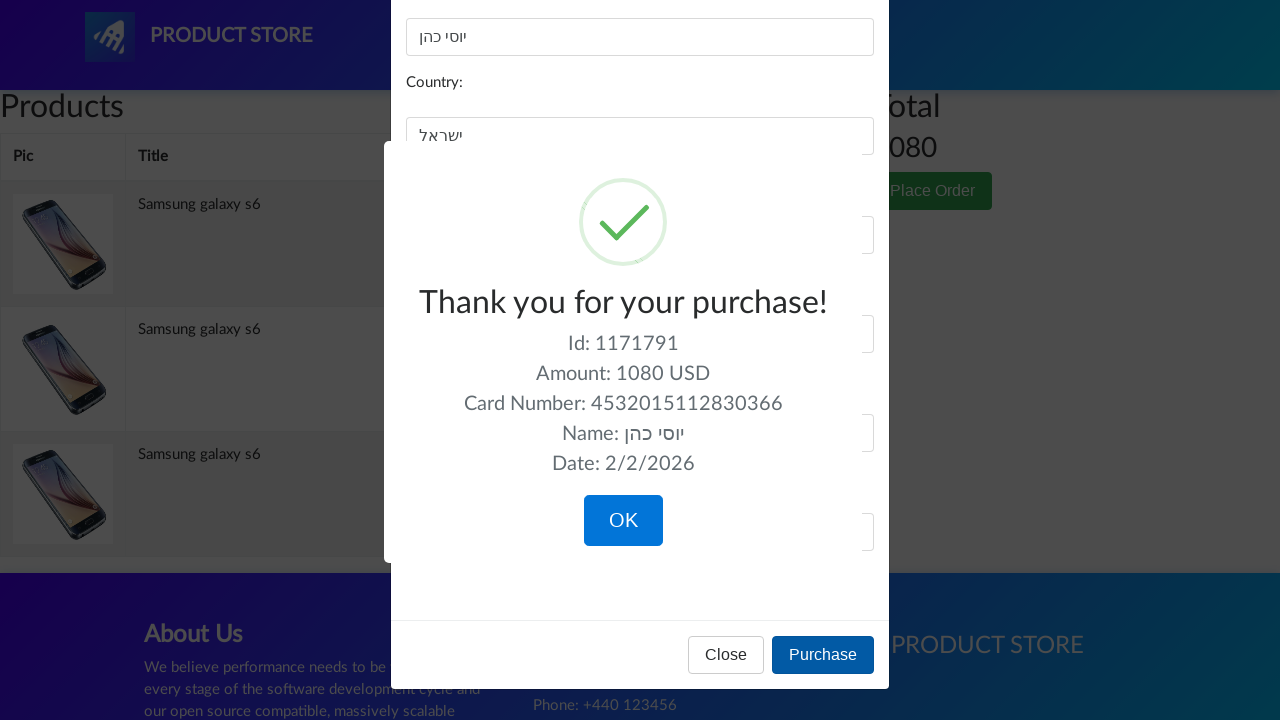